Tests the add/remove elements functionality by clicking Add Element button, verifying Delete button appears, then clicking Delete to remove it

Starting URL: https://the-internet.herokuapp.com/add_remove_elements/

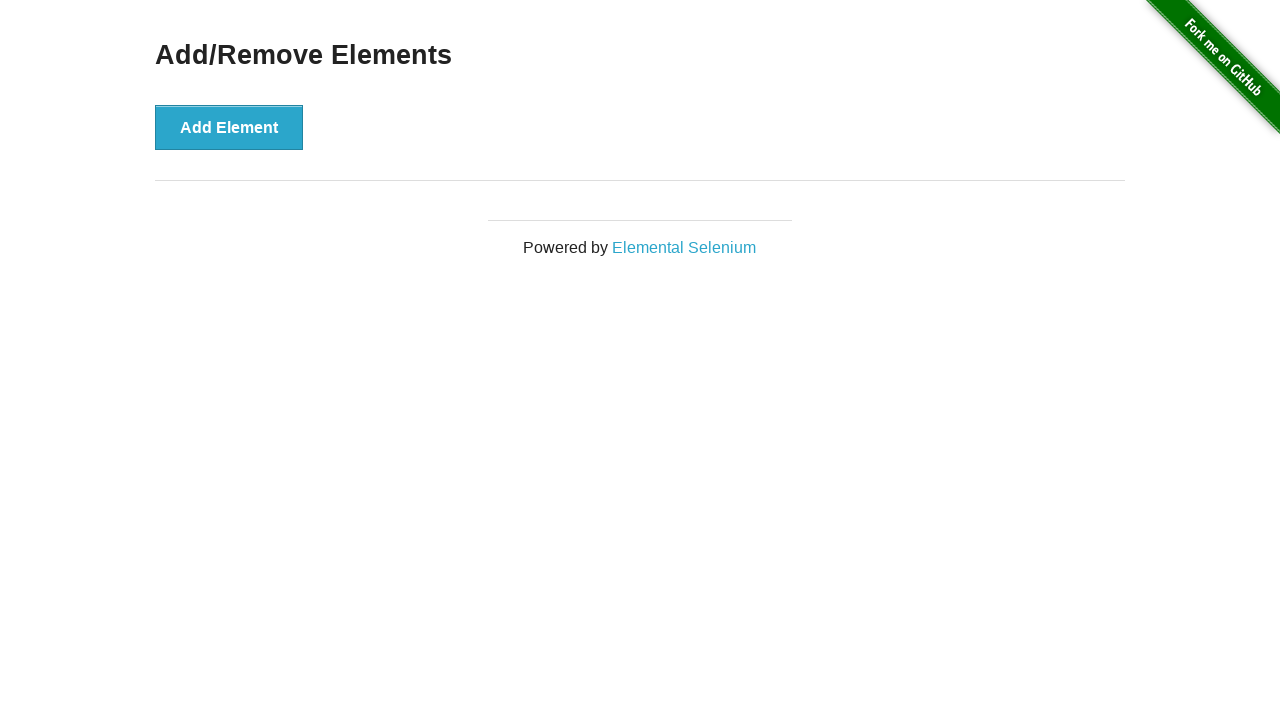

Clicked Add Element button at (229, 127) on button:has-text('Add Element')
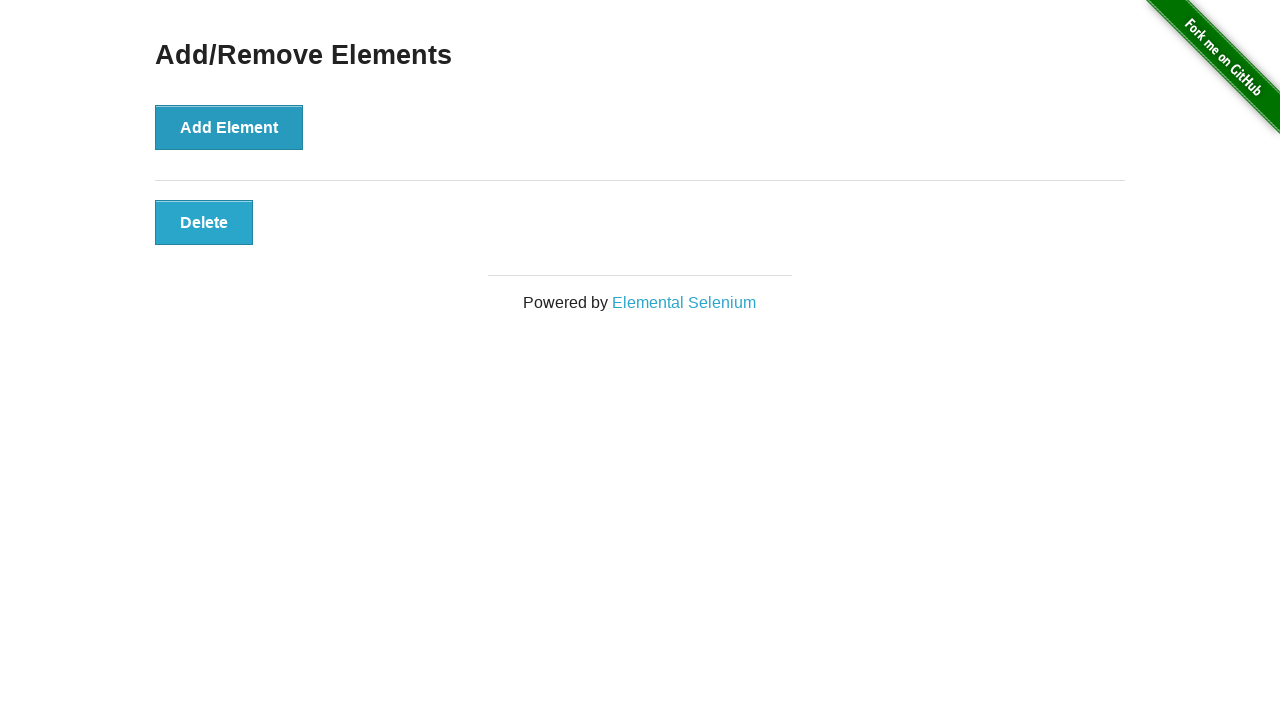

Delete button appeared after adding element
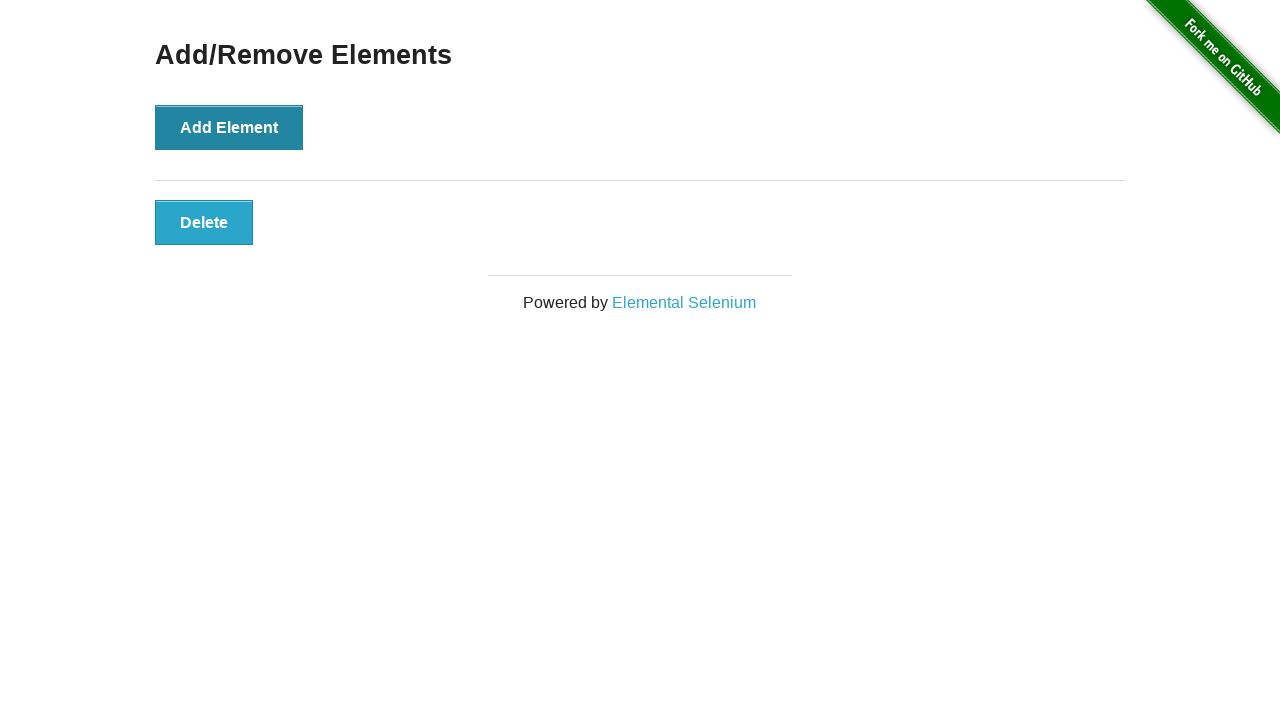

Clicked Delete button to remove element at (204, 222) on button.added-manually
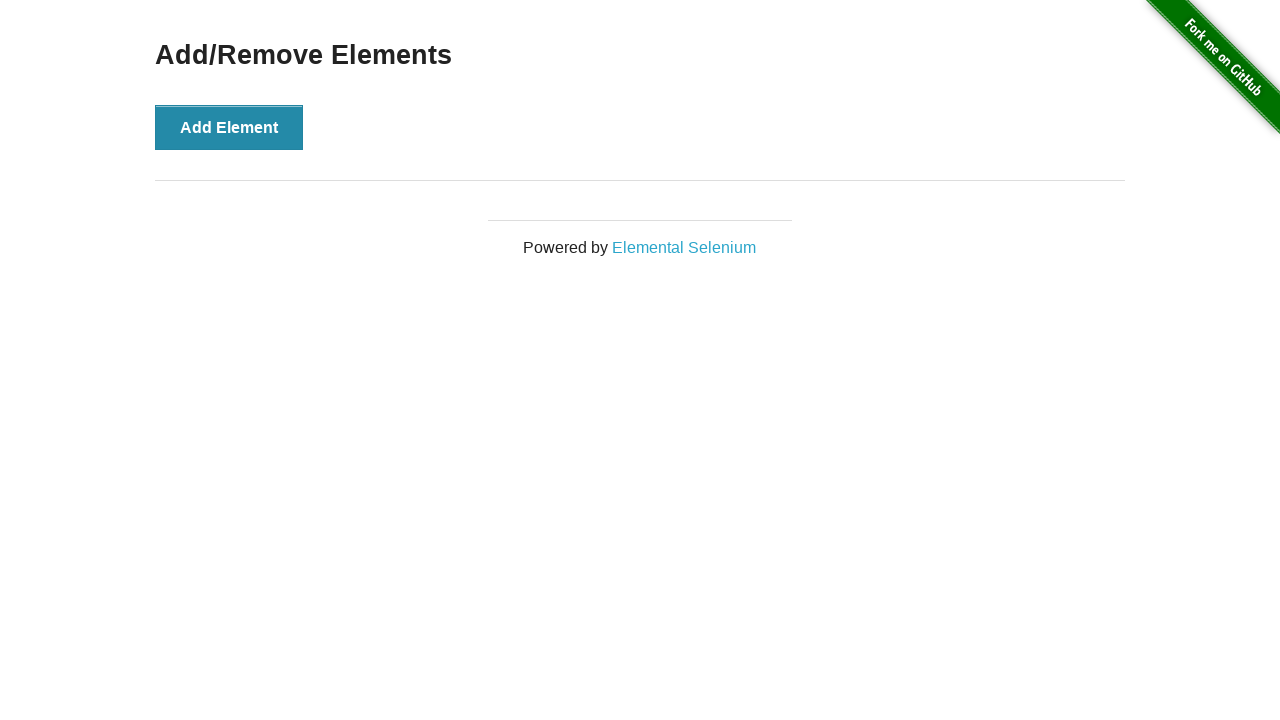

Verified Add/Remove Elements heading is still visible
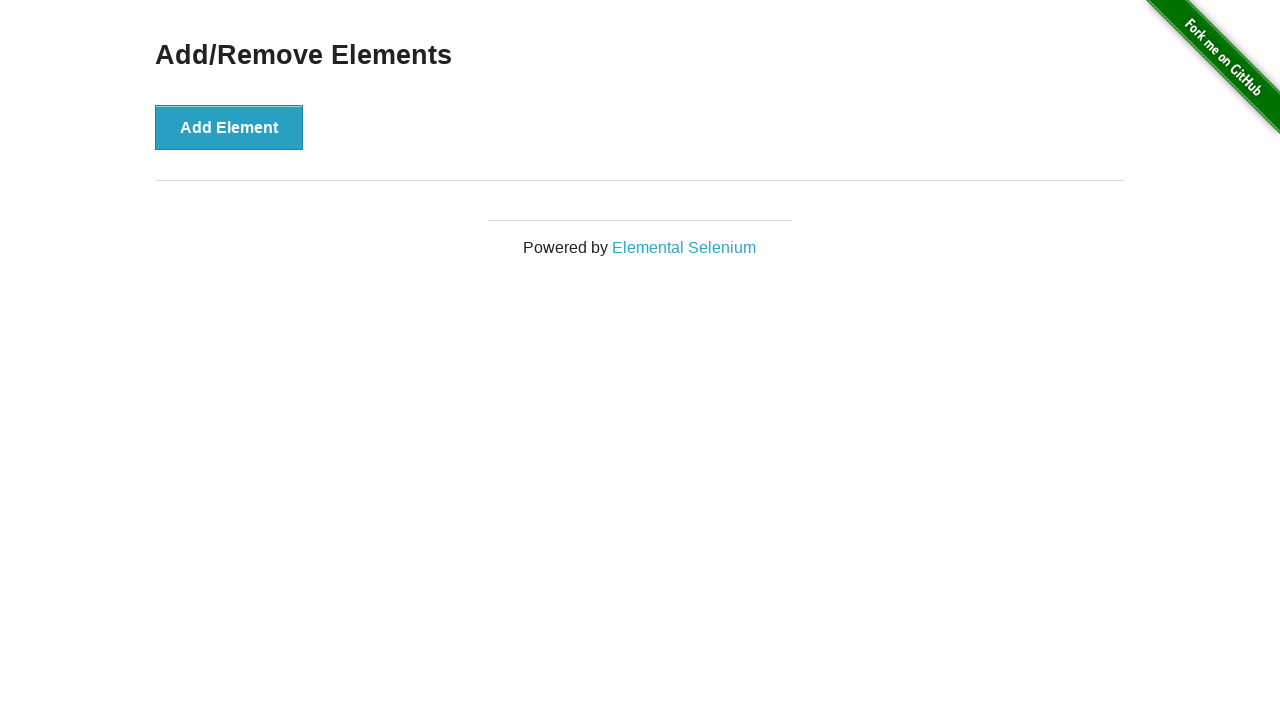

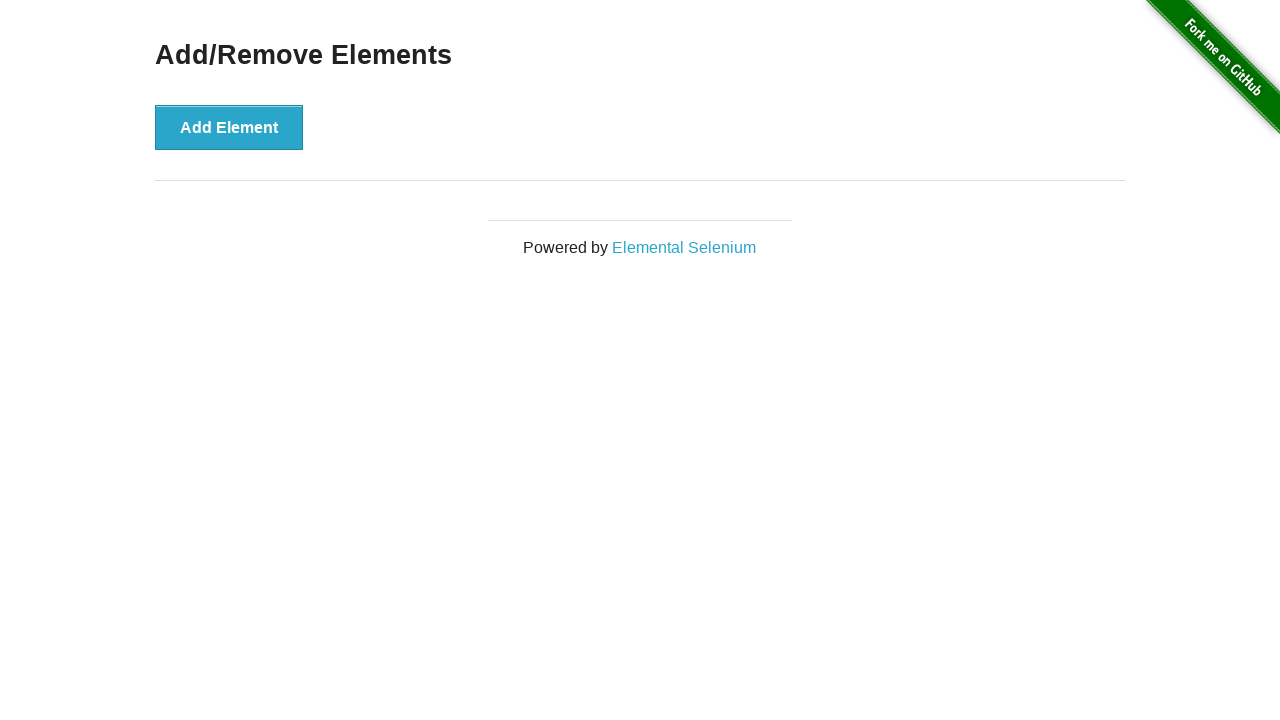